Navigates to login page, enters invalid credentials, and verifies the appropriate error message appears

Starting URL: https://the-internet.herokuapp.com/

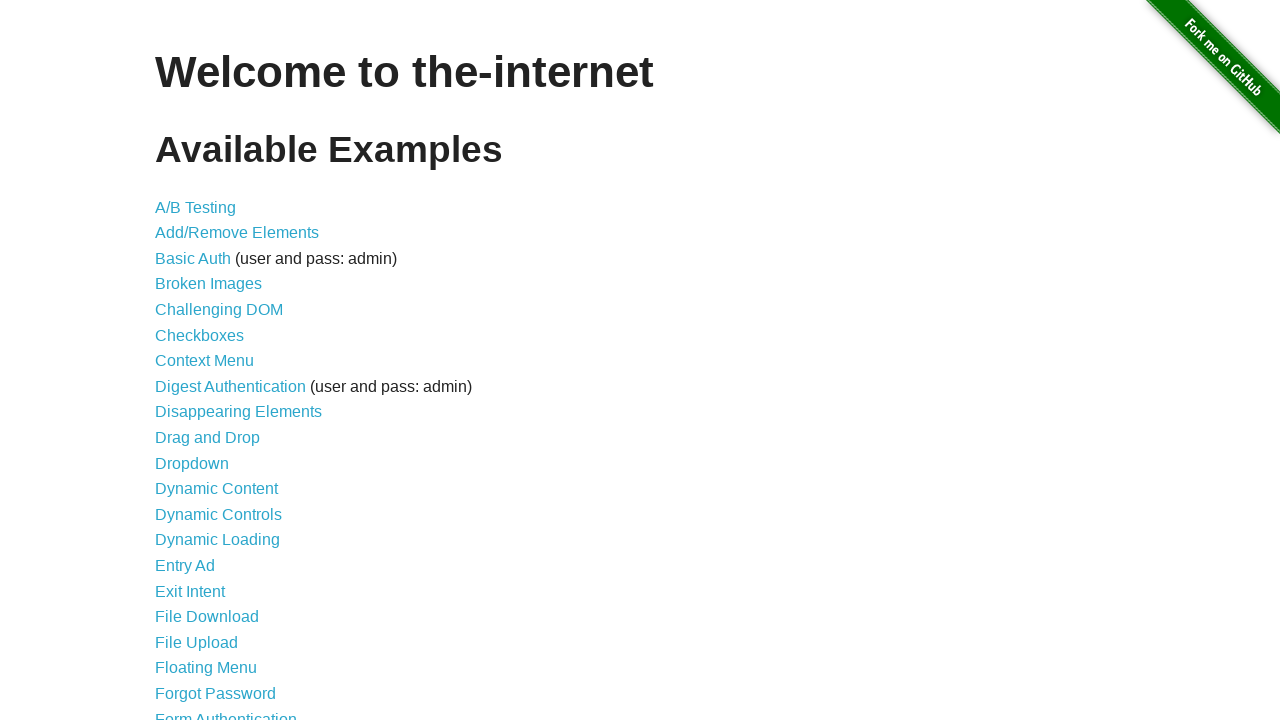

Clicked on Form Authentication link at (226, 712) on a:text('Form Authentication')
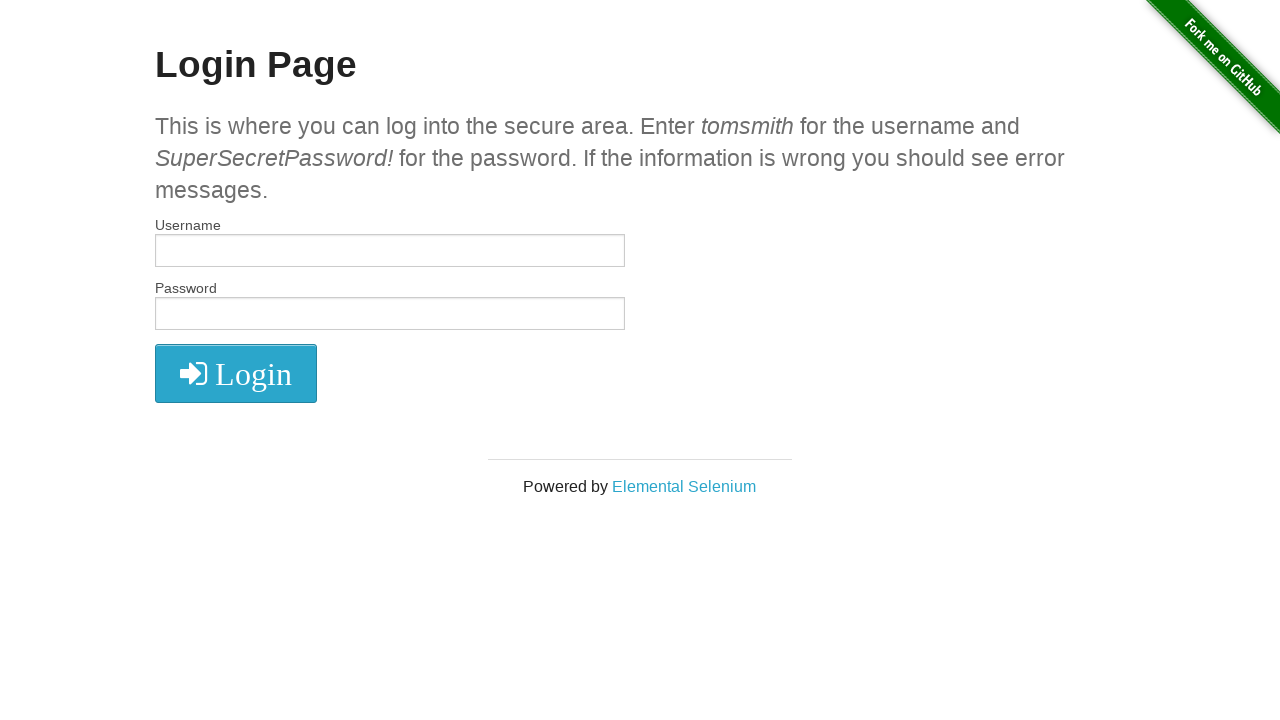

Entered invalid username 'invalid' on input#username
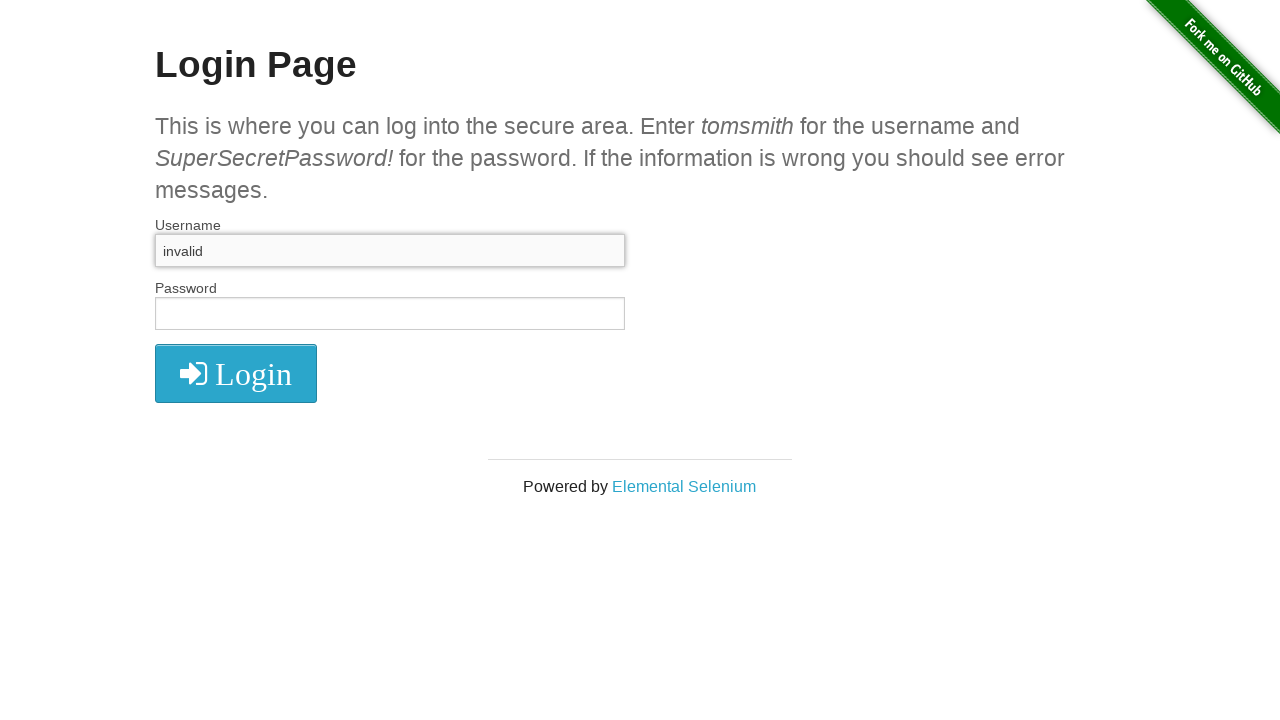

Entered invalid password 'invalid' on input#password
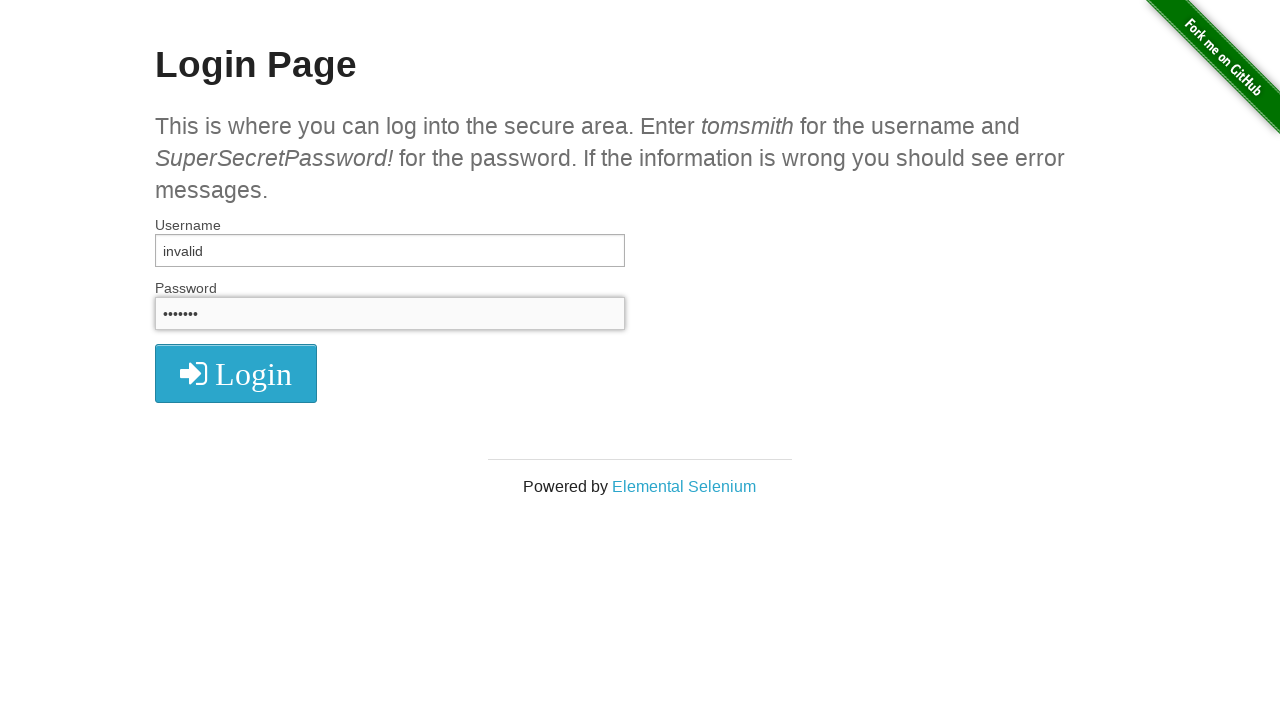

Clicked login button at (236, 373) on form button
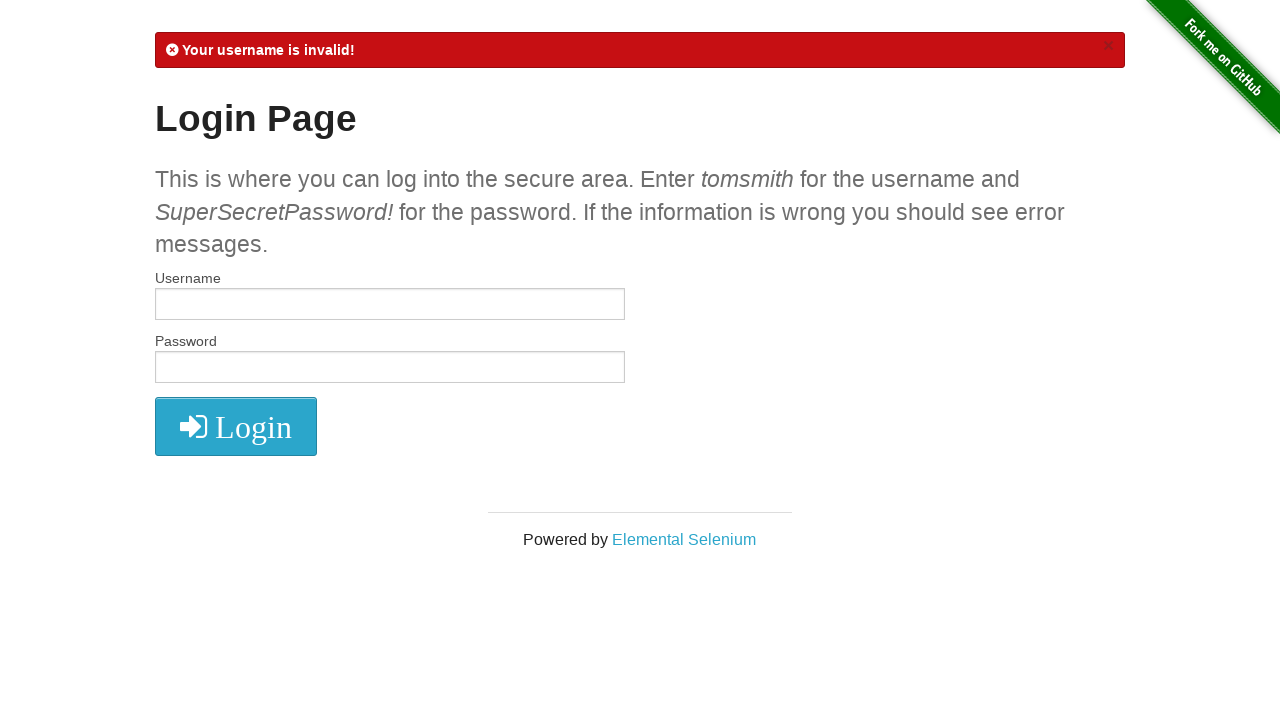

Error message appeared verifying invalid credentials rejection
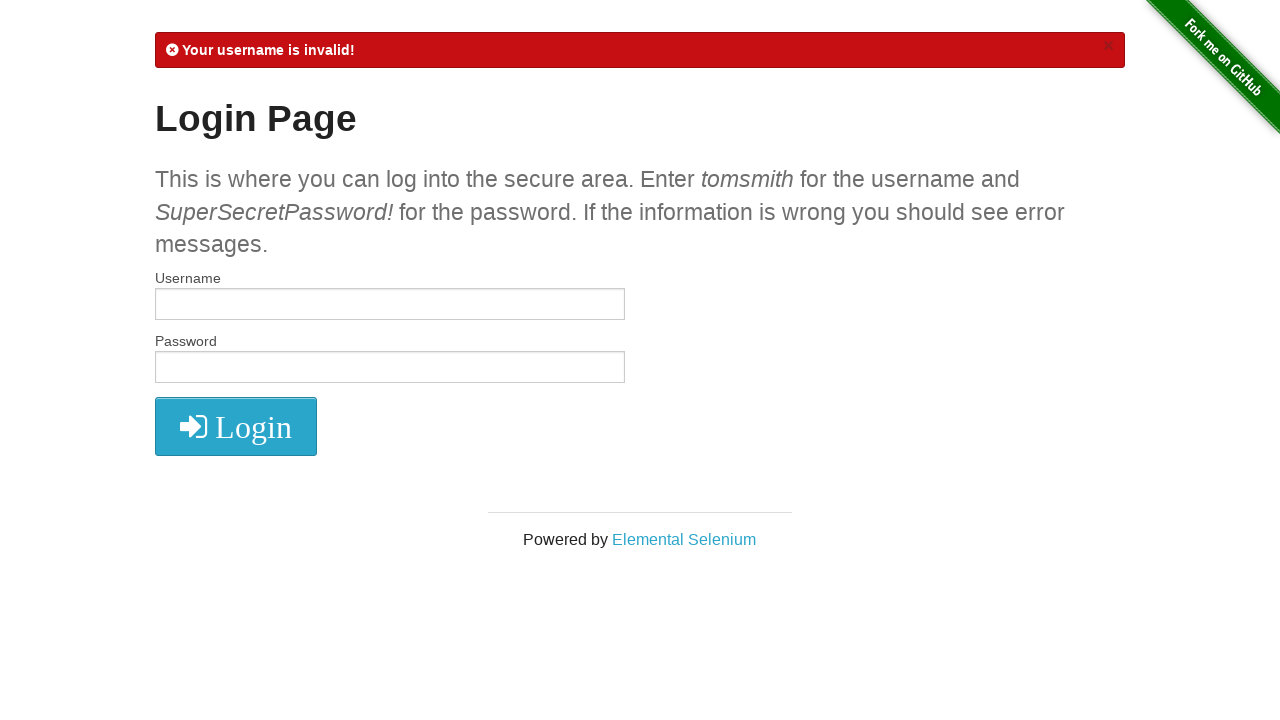

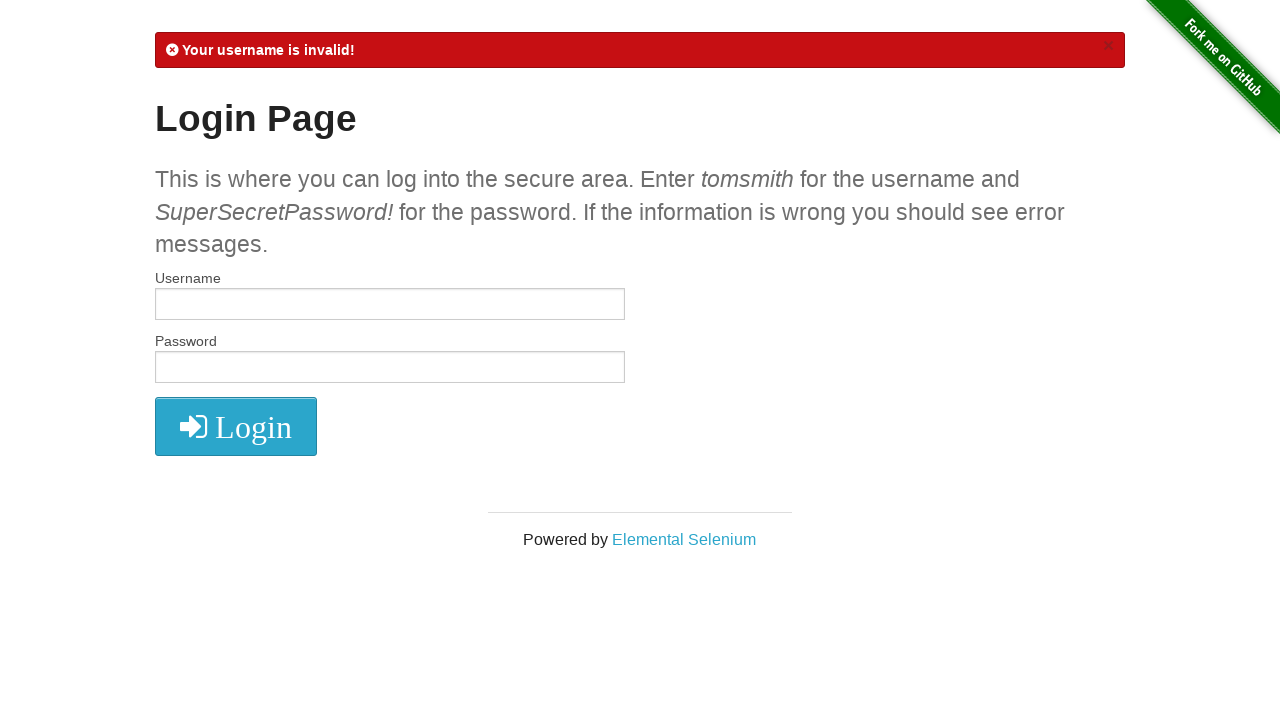